Tests todo creation when 2 todos already exist, verifies new todo is appended and input is cleared

Starting URL: https://todomvc.com/examples/typescript-angular/#/

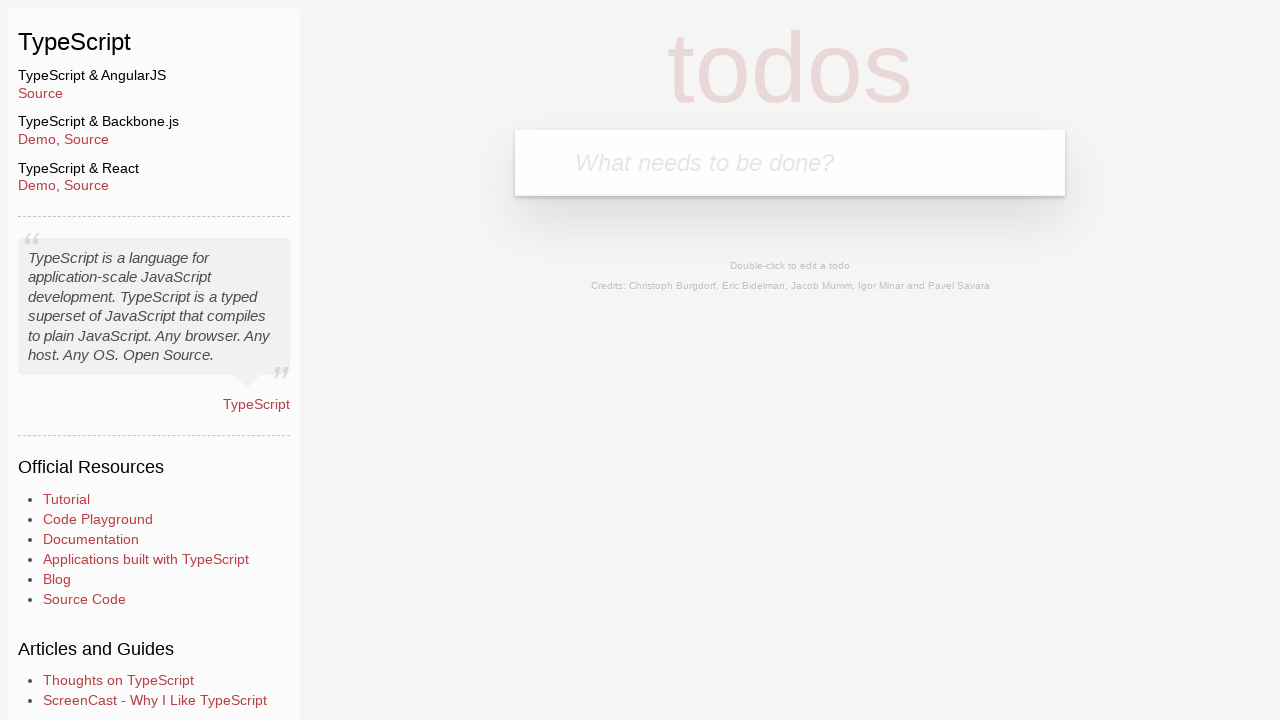

Filled new todo input with 'test' on .new-todo
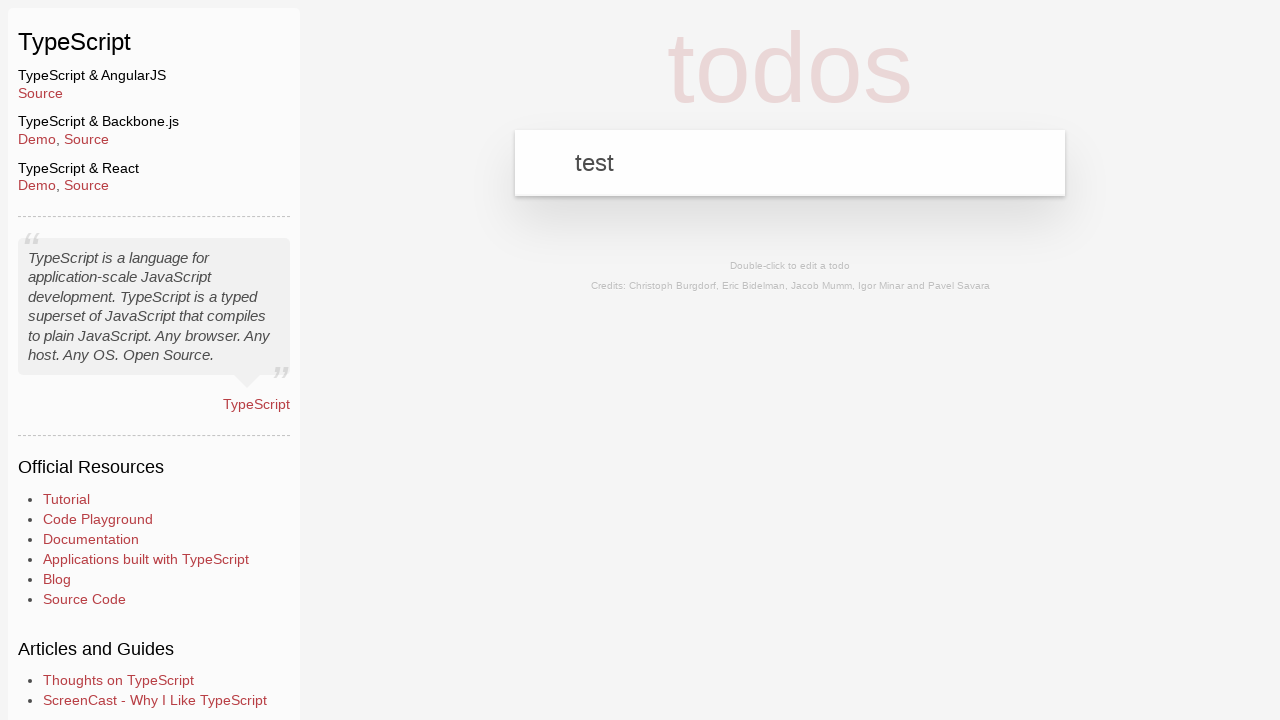

Pressed Enter to create todo on .new-todo
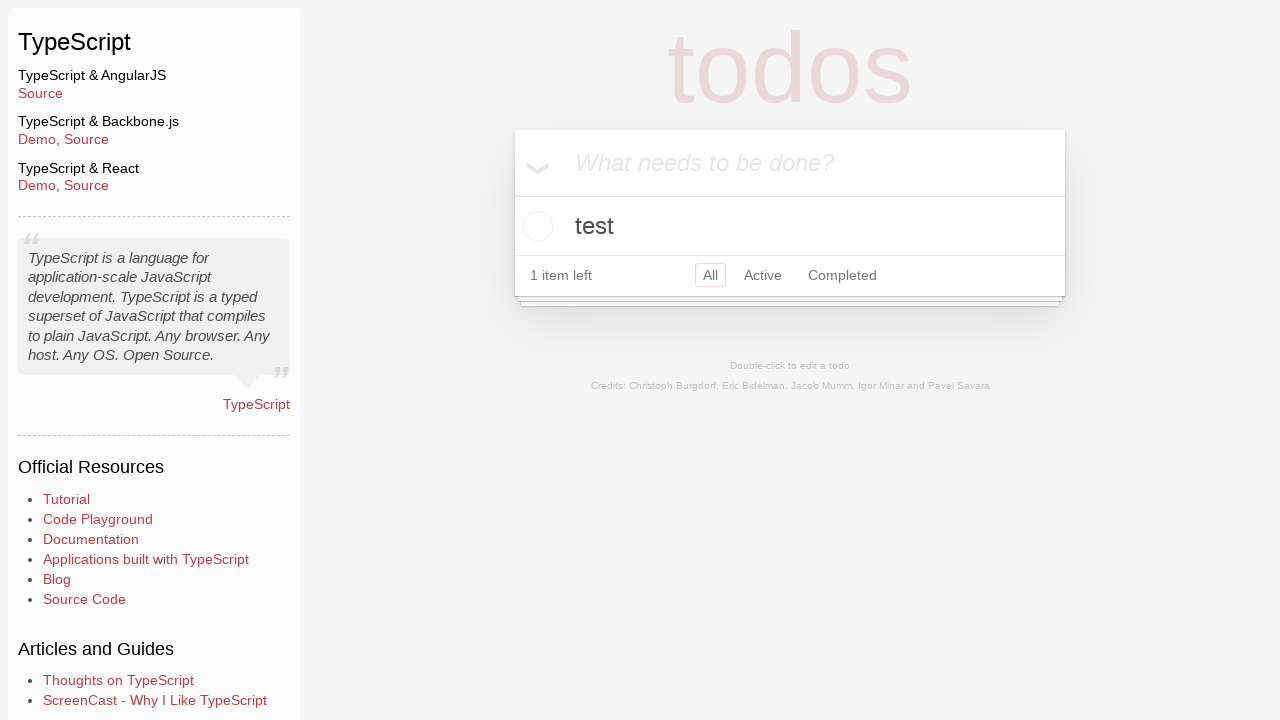

Filled new todo input with 'test' on .new-todo
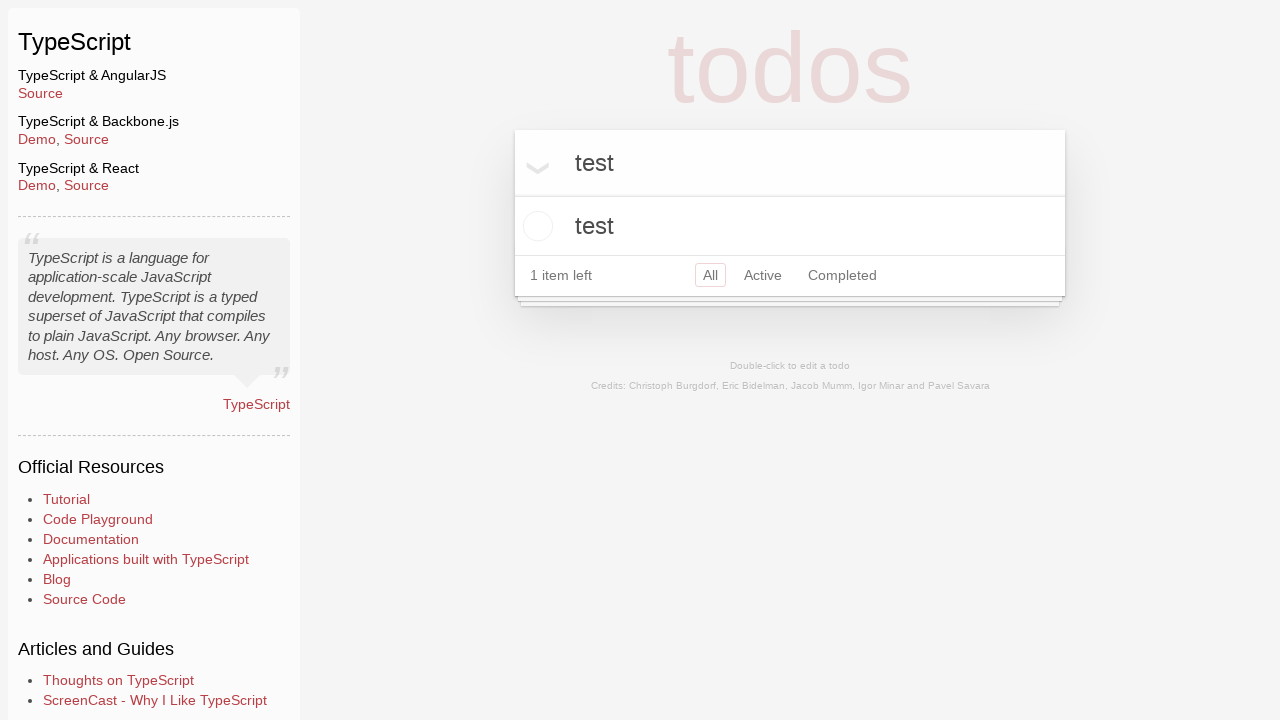

Pressed Enter to create todo on .new-todo
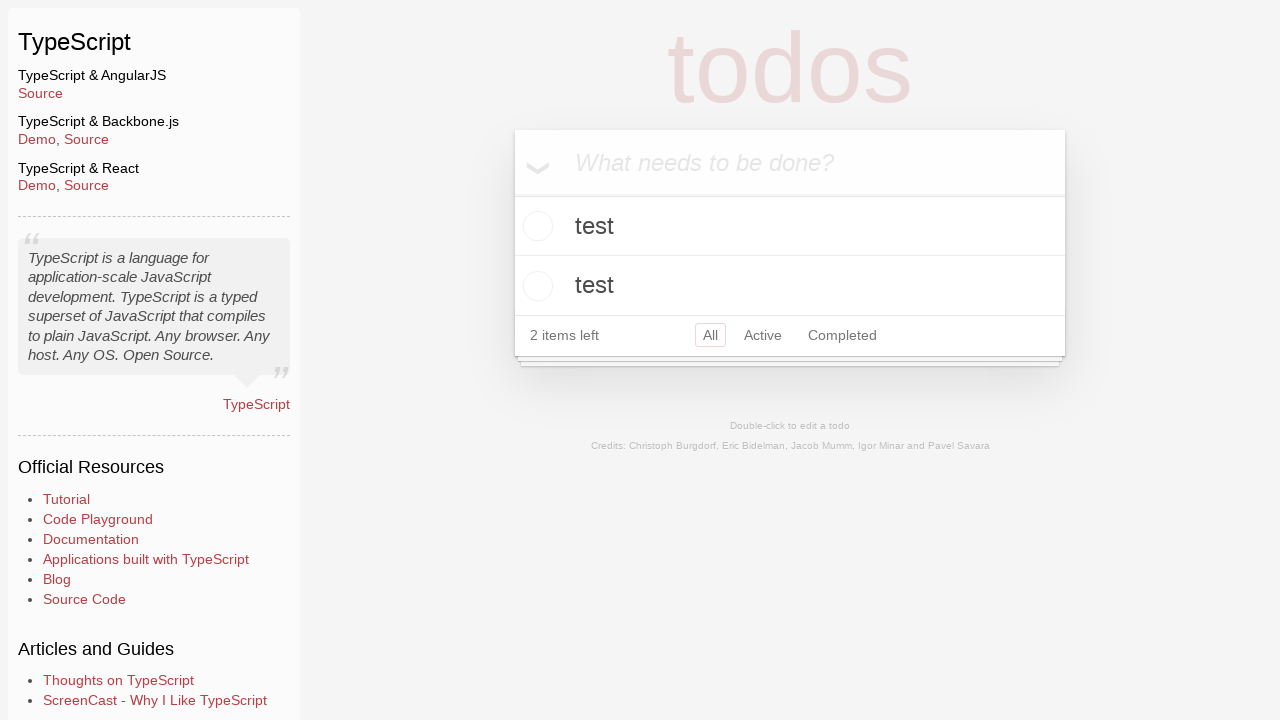

Filled new todo input with 'Lorem' on .new-todo
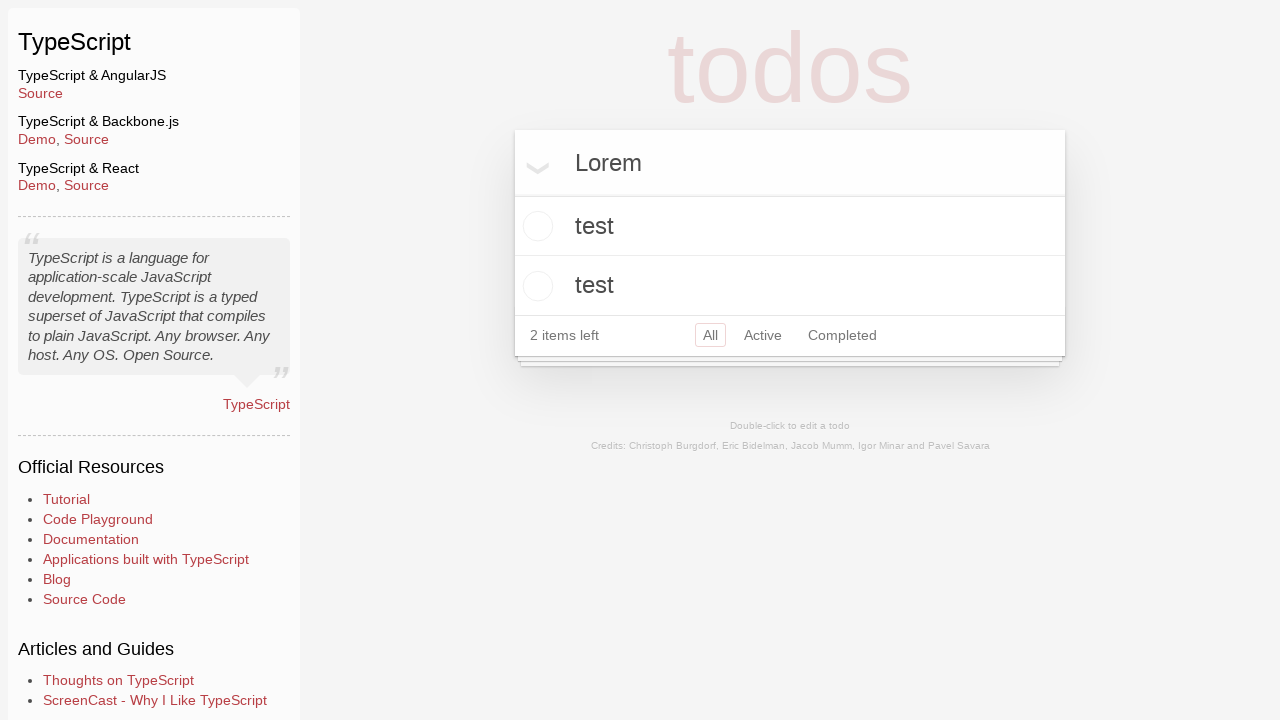

Pressed Enter to create 'Lorem' todo on .new-todo
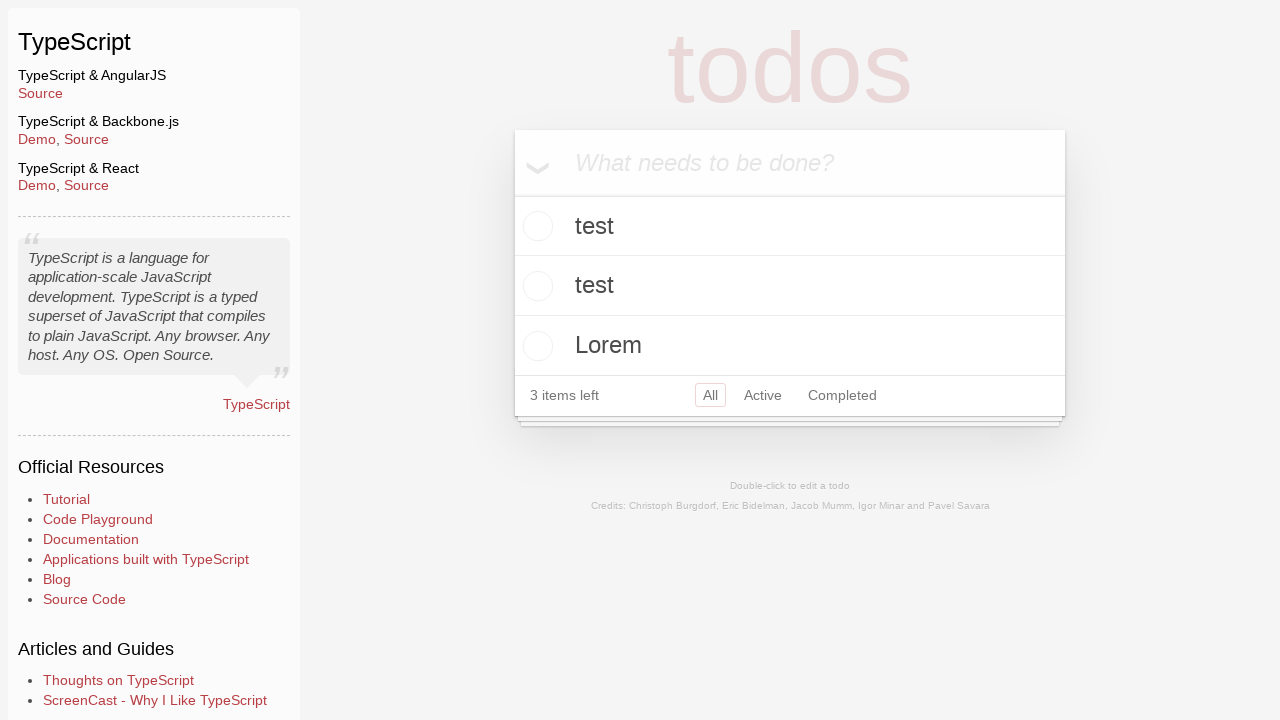

Waited for third todo item to appear in list
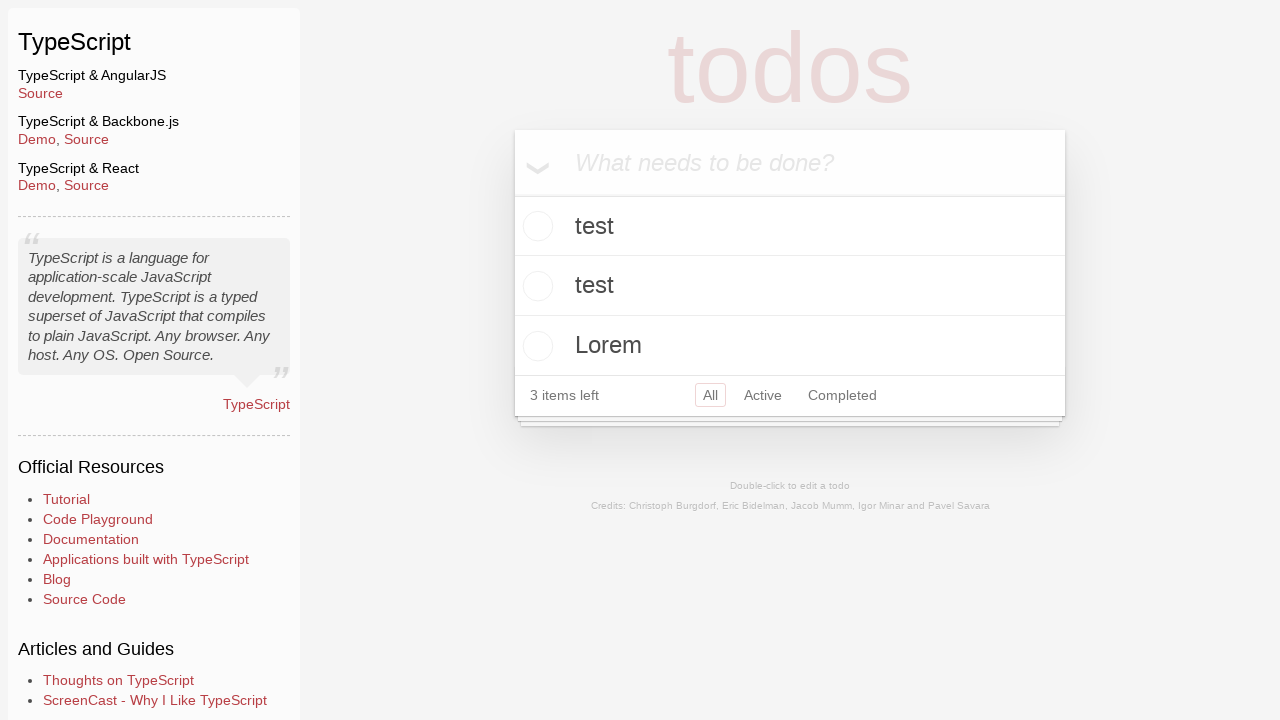

Located the last todo item's label
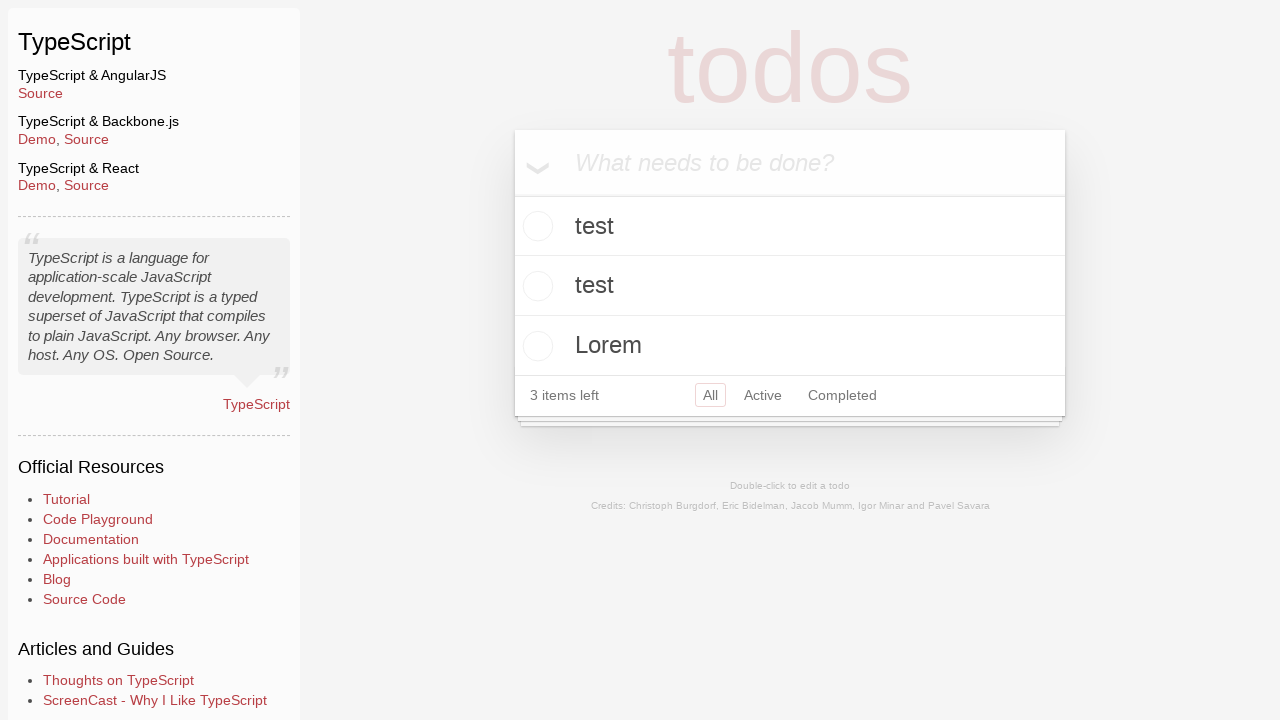

Verified that the last todo item contains 'Lorem'
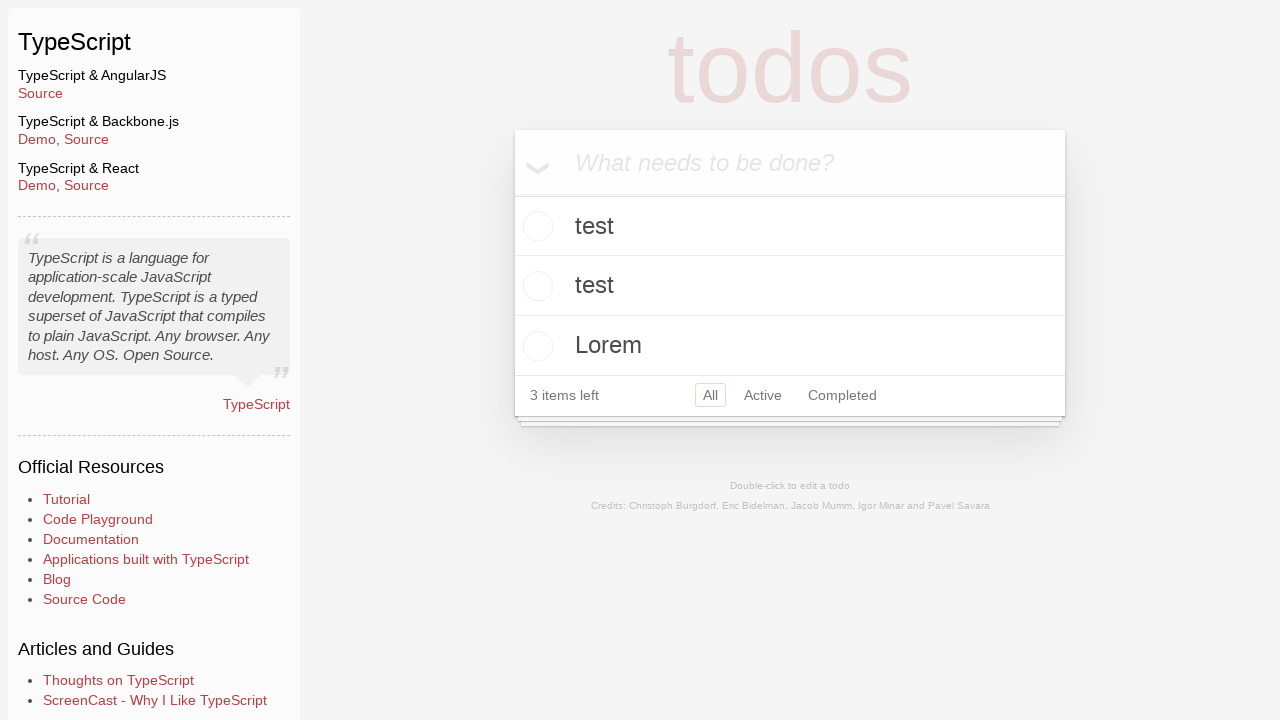

Verified that the input box is empty after creating todo
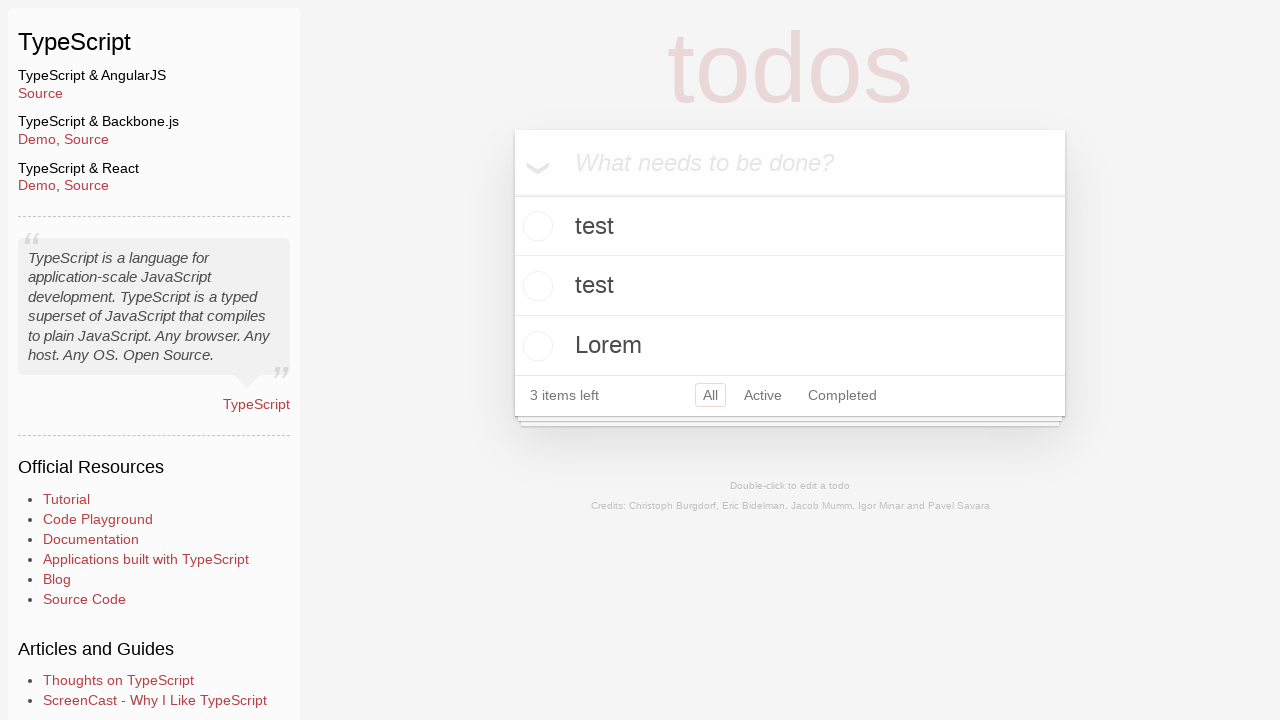

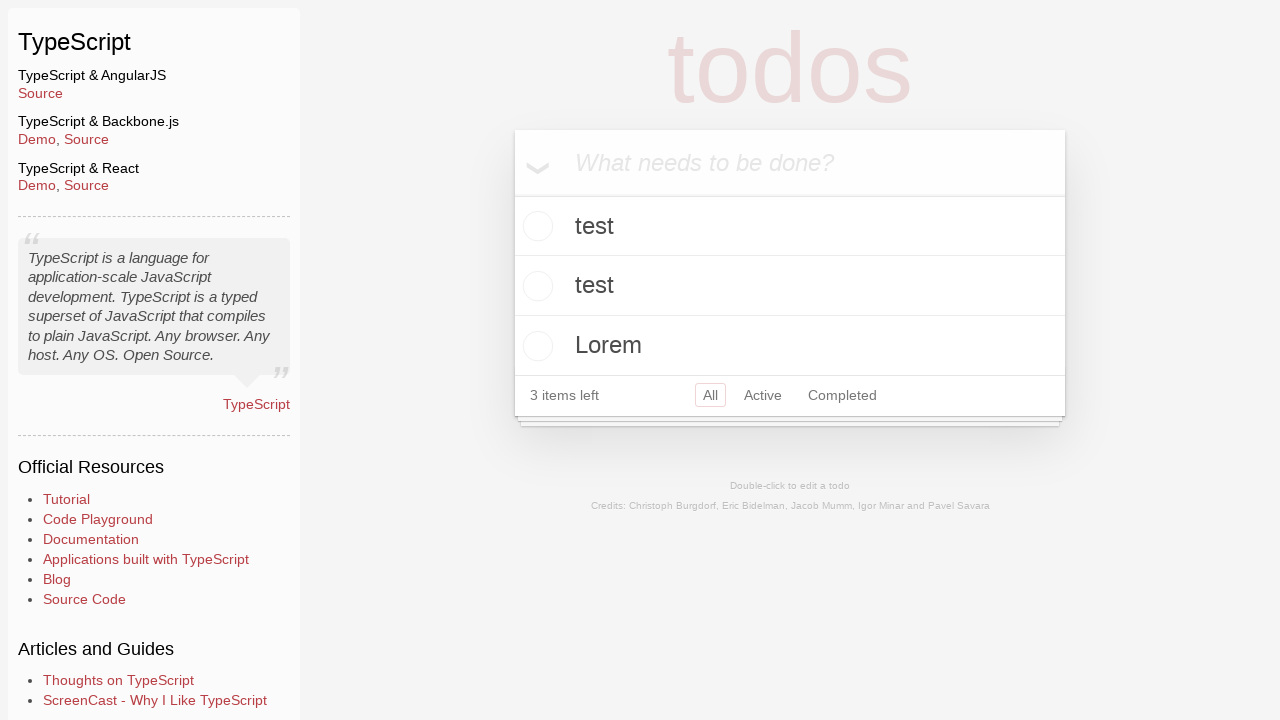